Tests context menu functionality by right-clicking on an element and handling the alert

Starting URL: https://the-internet.herokuapp.com/

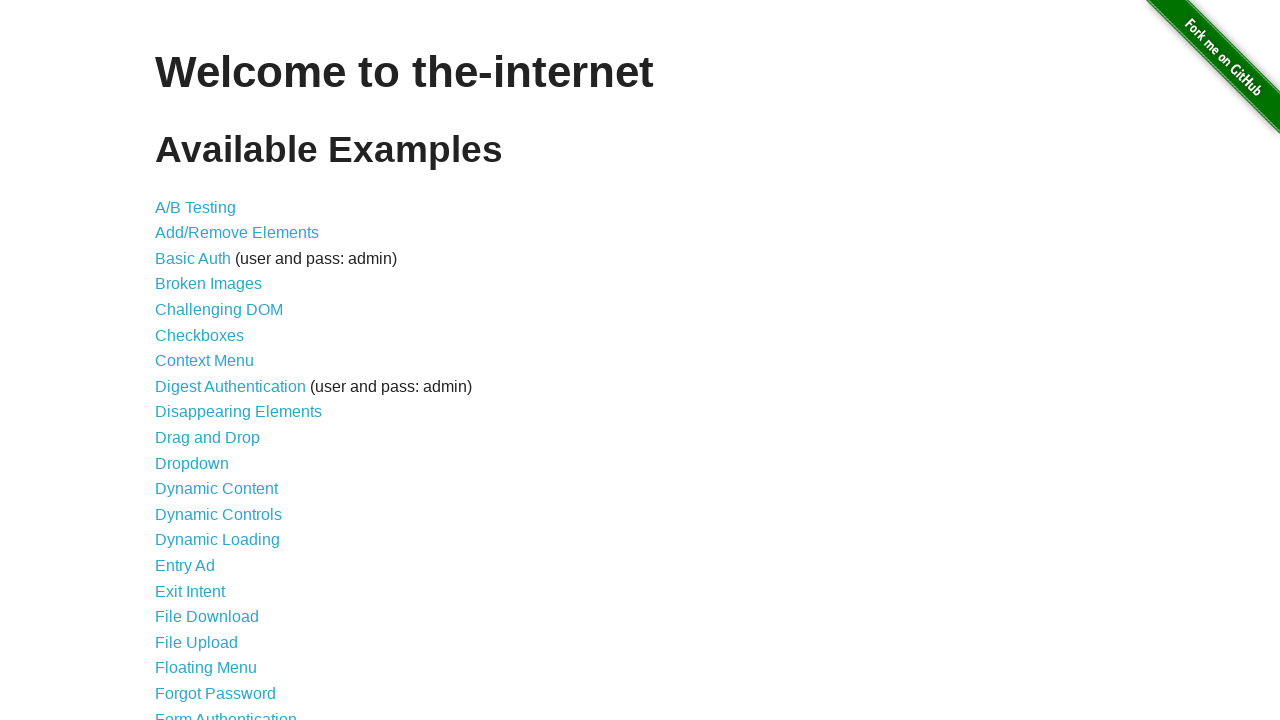

Clicked on Context Menu link at (204, 361) on text=Context Menu
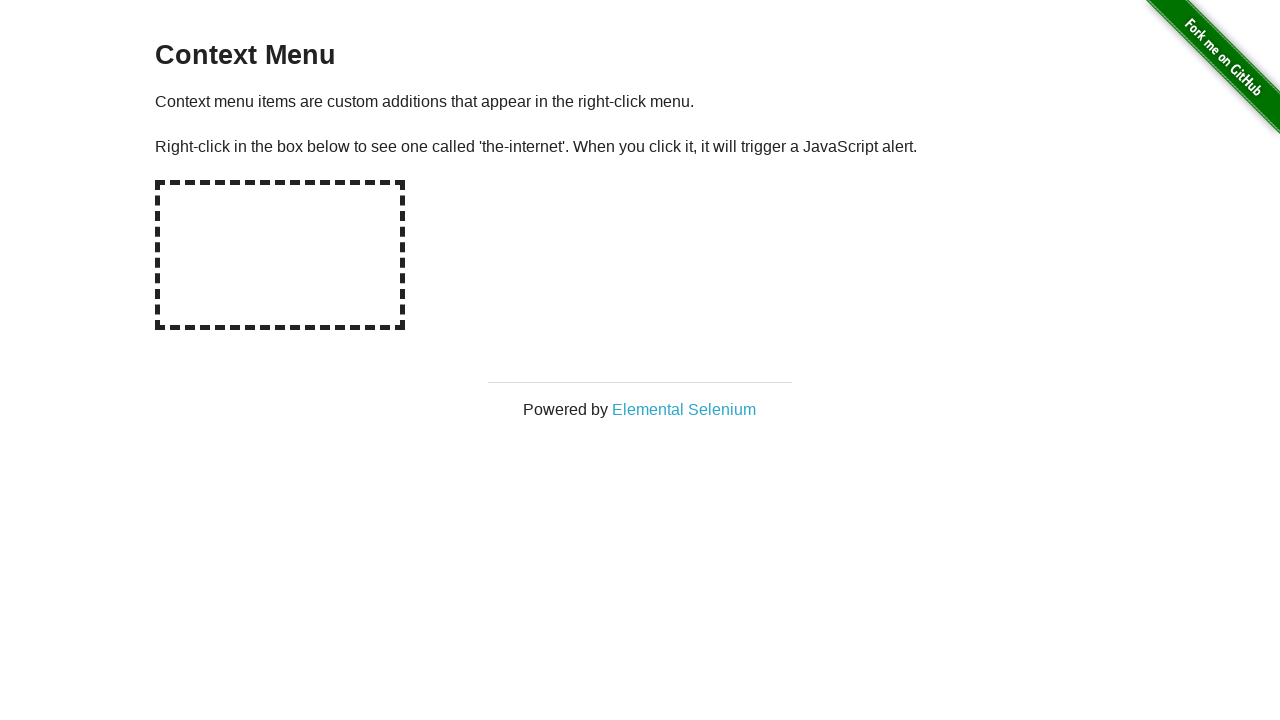

Set up dialog handler to accept alerts
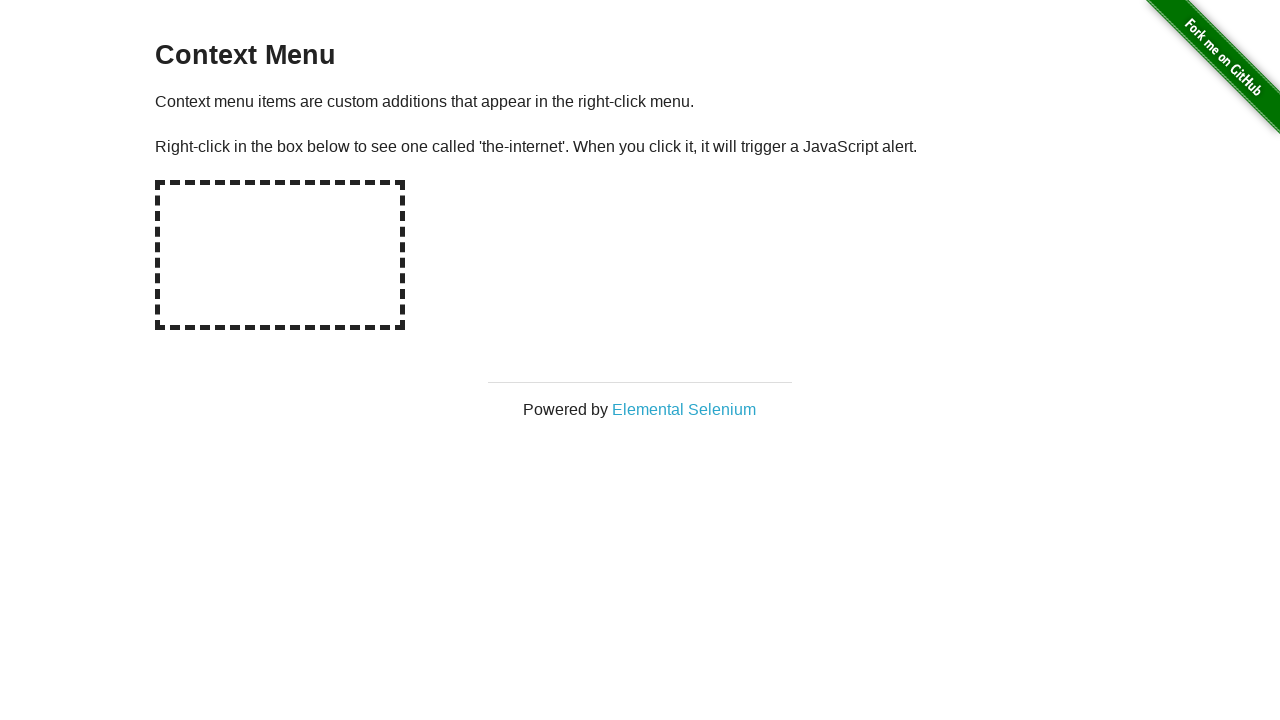

Right-clicked on the hot spot area to trigger context menu at (280, 255) on #hot-spot
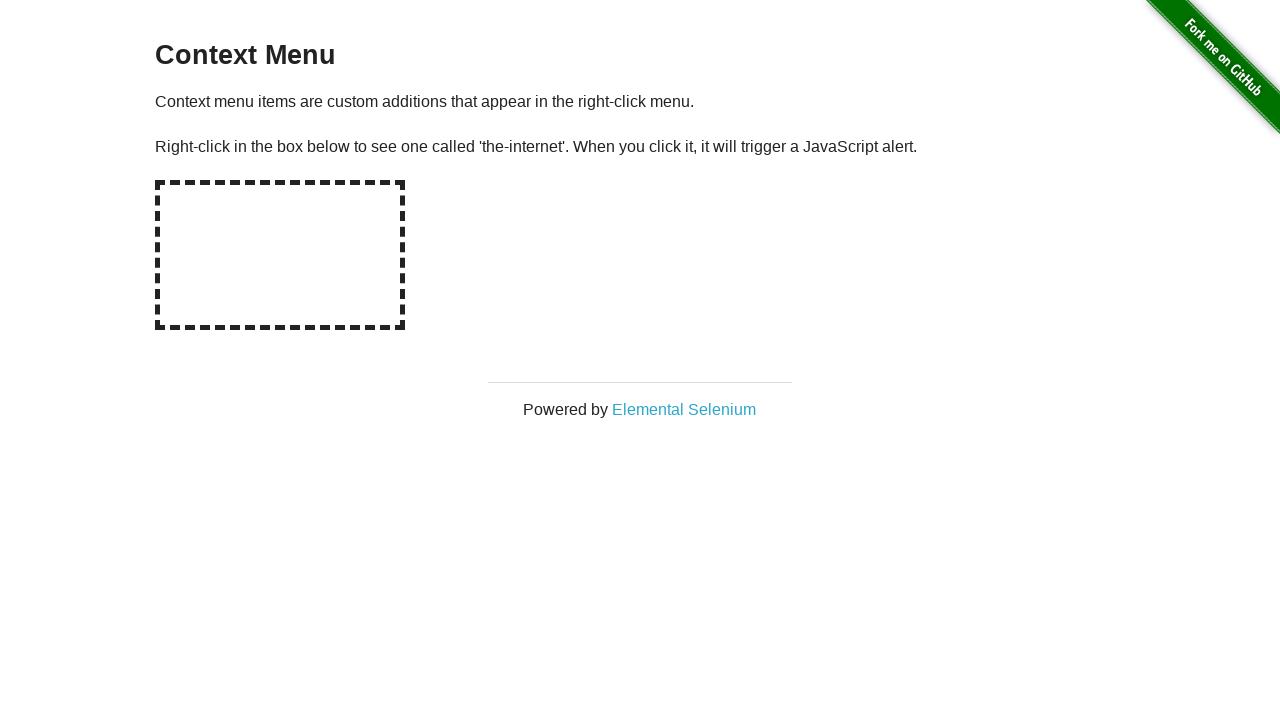

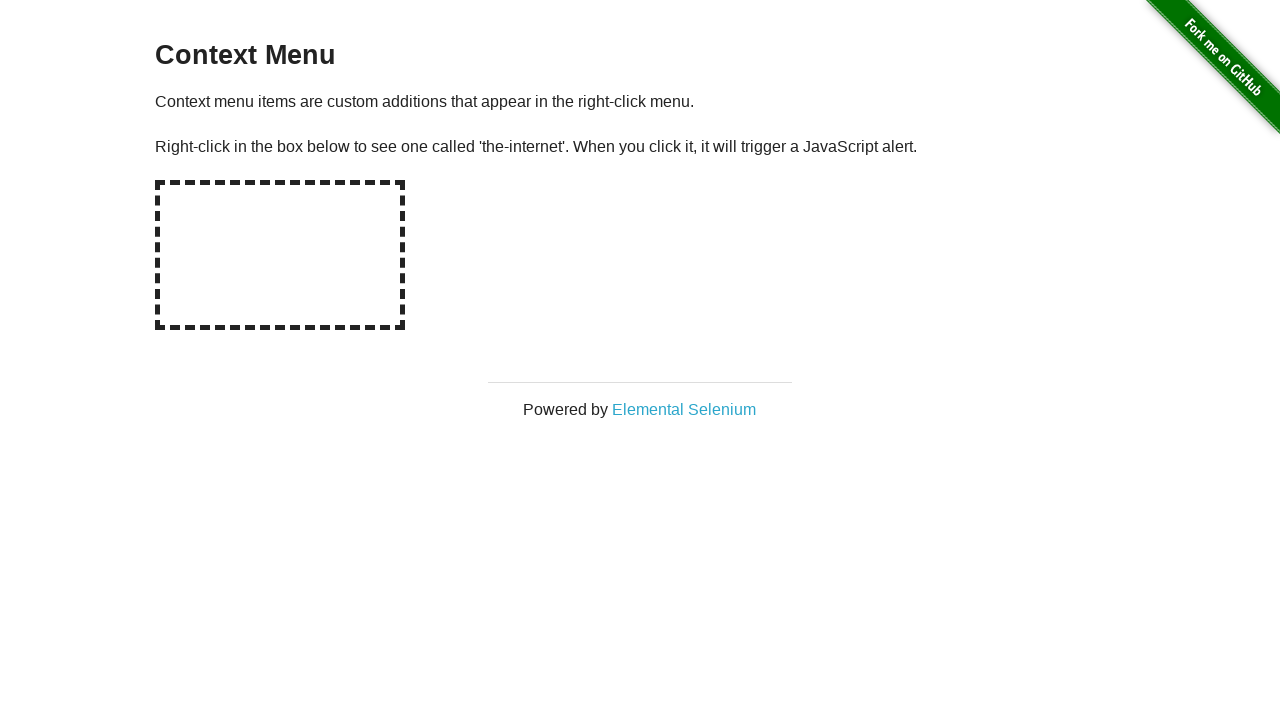